Tests checkbox handling by selecting specific checkboxes (Sunday and Friday) from a list of day-of-week checkboxes

Starting URL: https://testautomationpractice.blogspot.com/

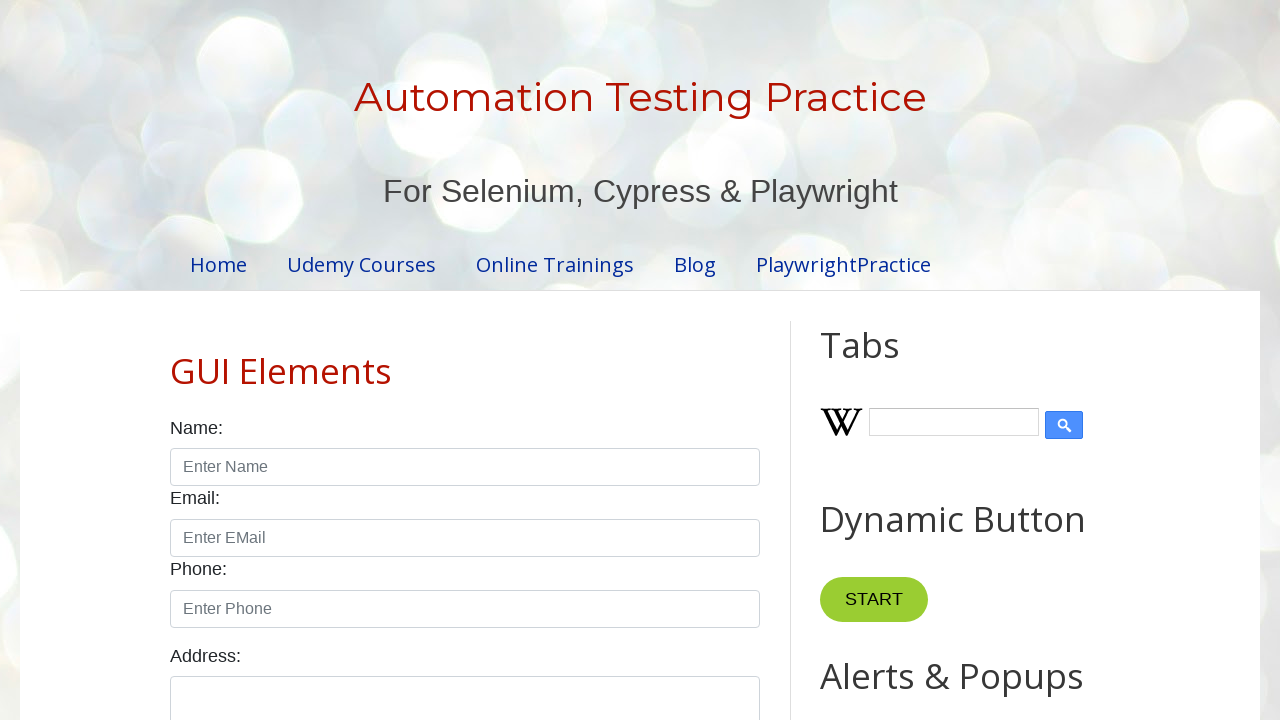

Navigated to test automation practice website
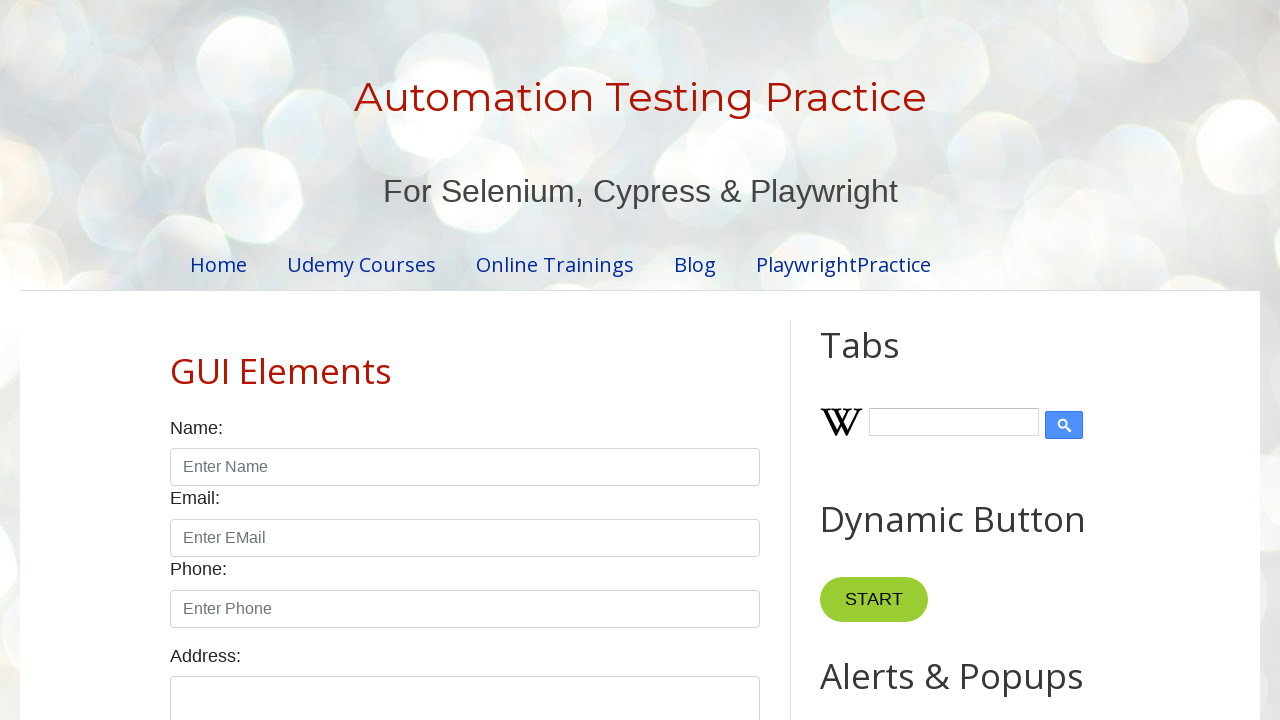

Located all day-of-week checkboxes
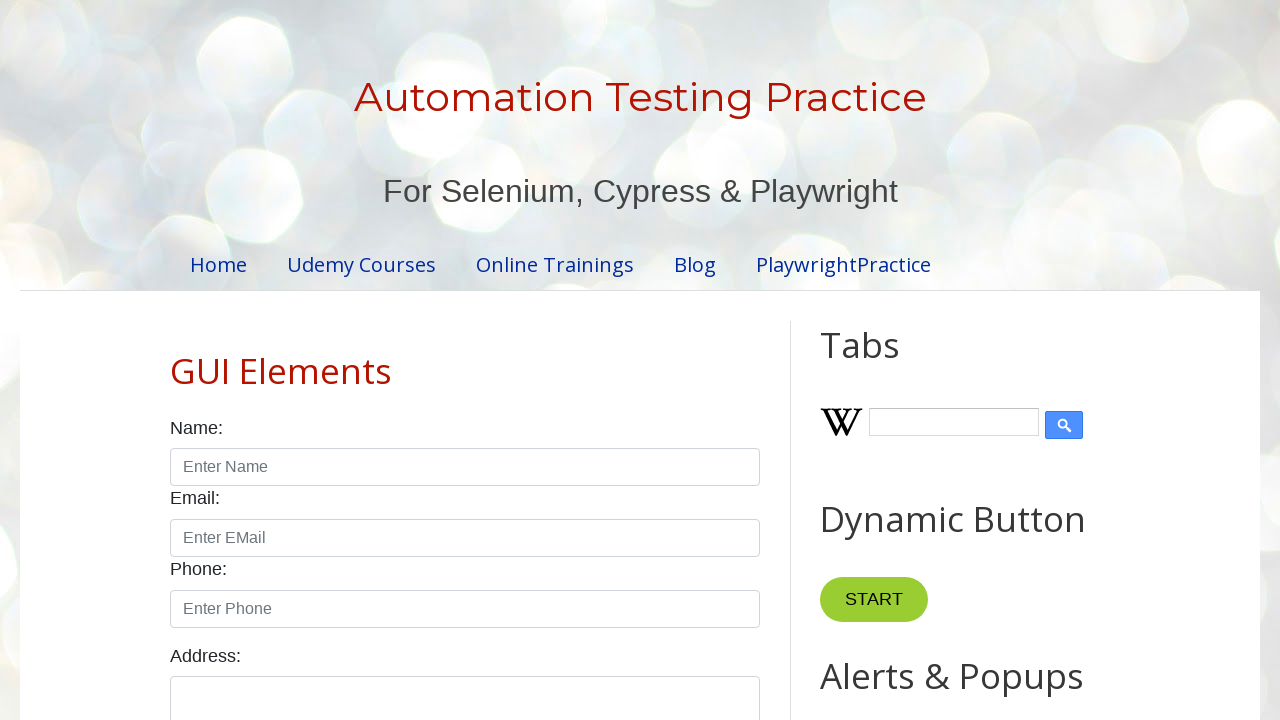

Retrieved checkbox ID: sunday
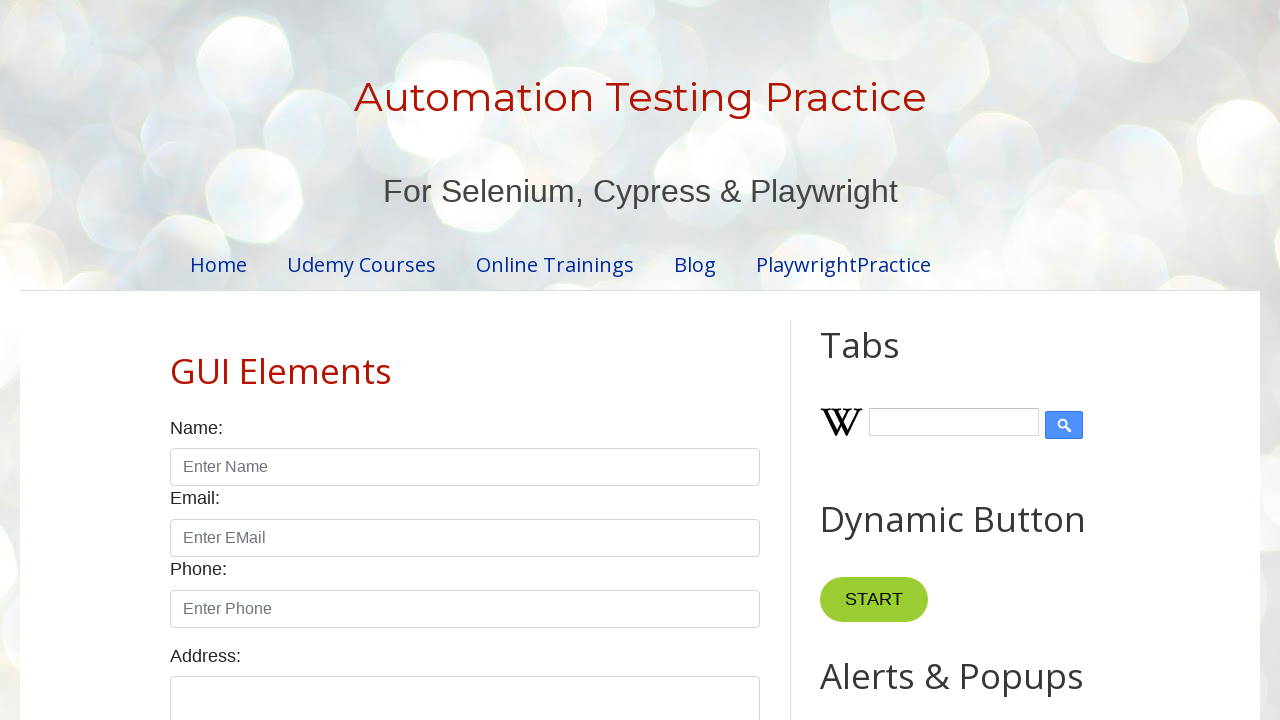

Selected sunday checkbox at (176, 360) on input[type='checkbox'][id*='day'] >> nth=0
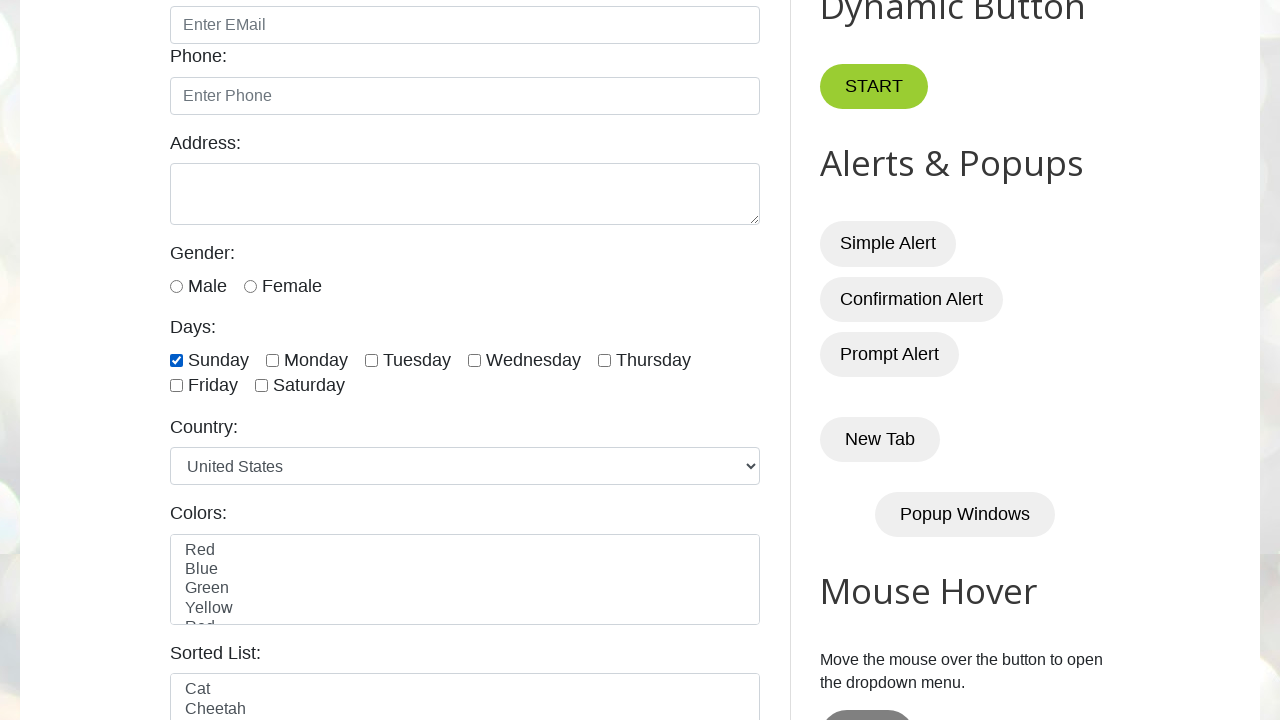

Retrieved checkbox ID: monday
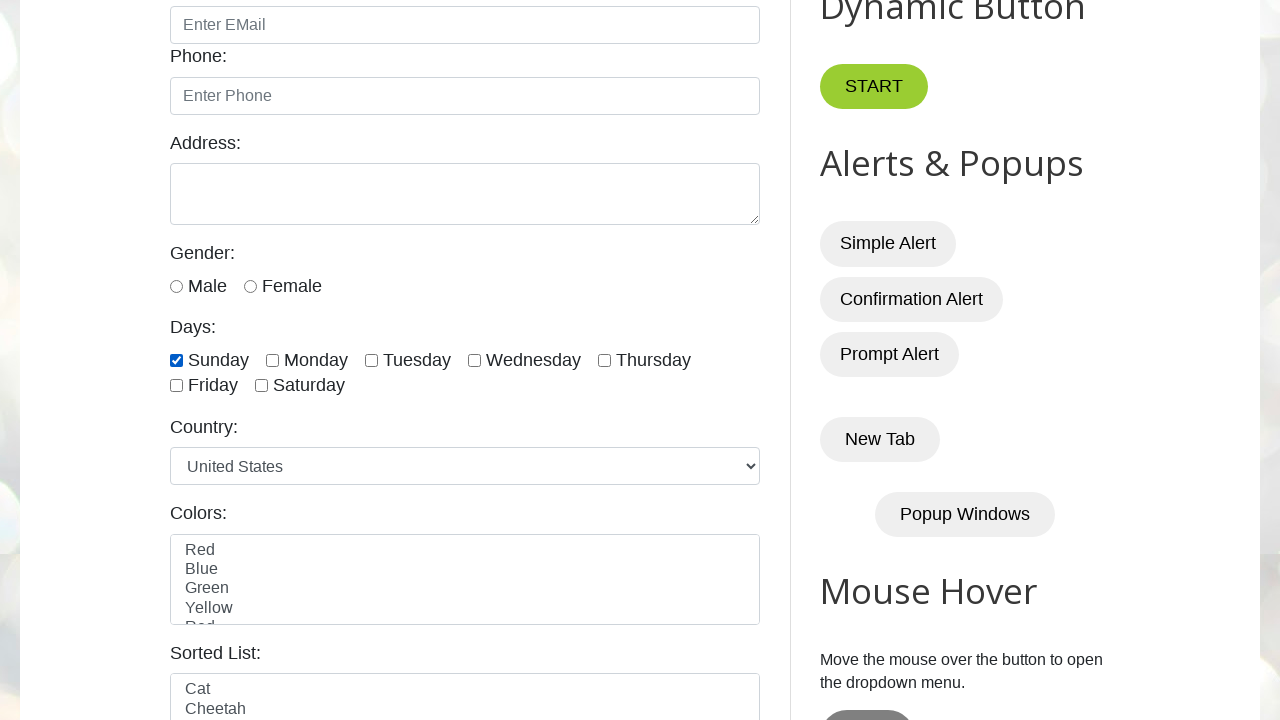

Retrieved checkbox ID: tuesday
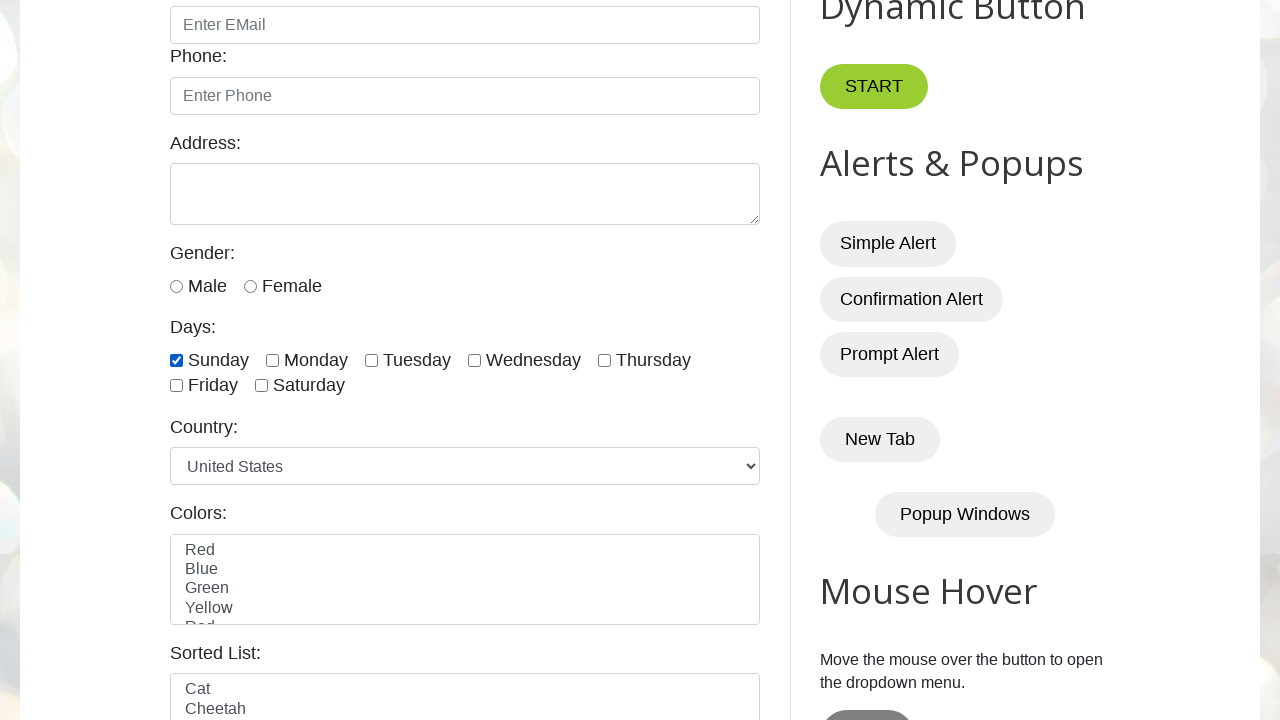

Retrieved checkbox ID: wednesday
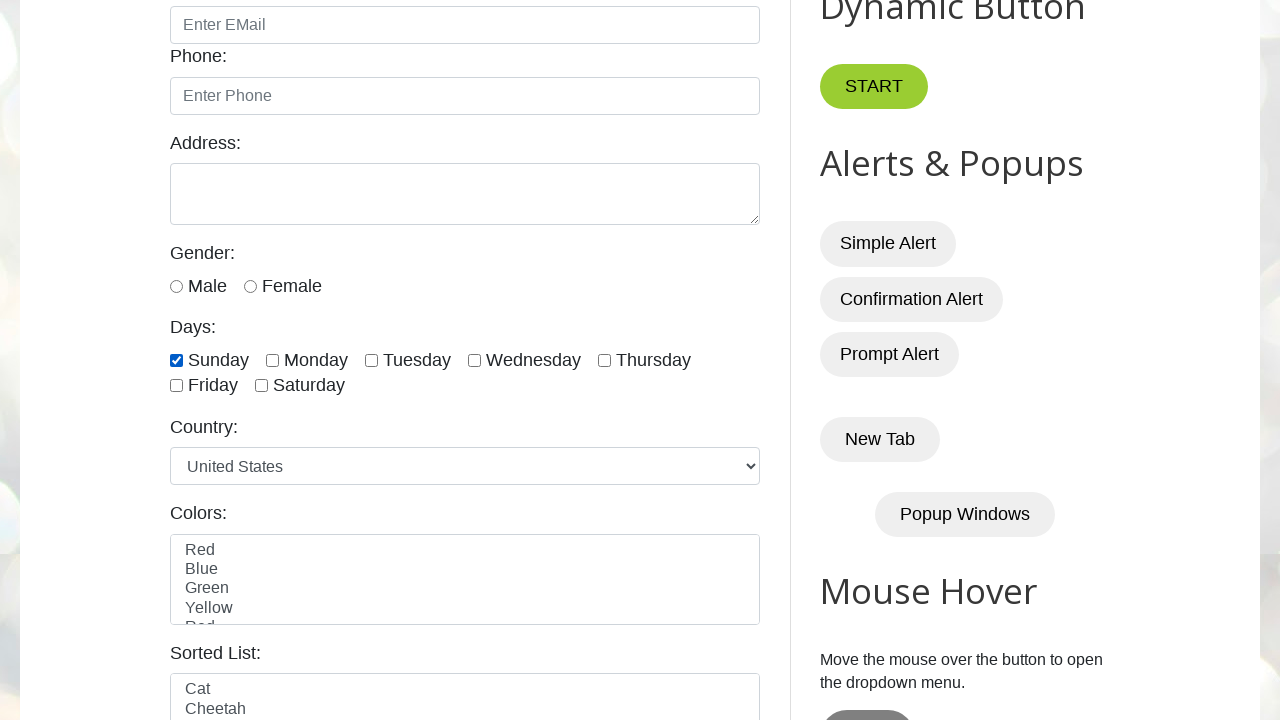

Retrieved checkbox ID: thursday
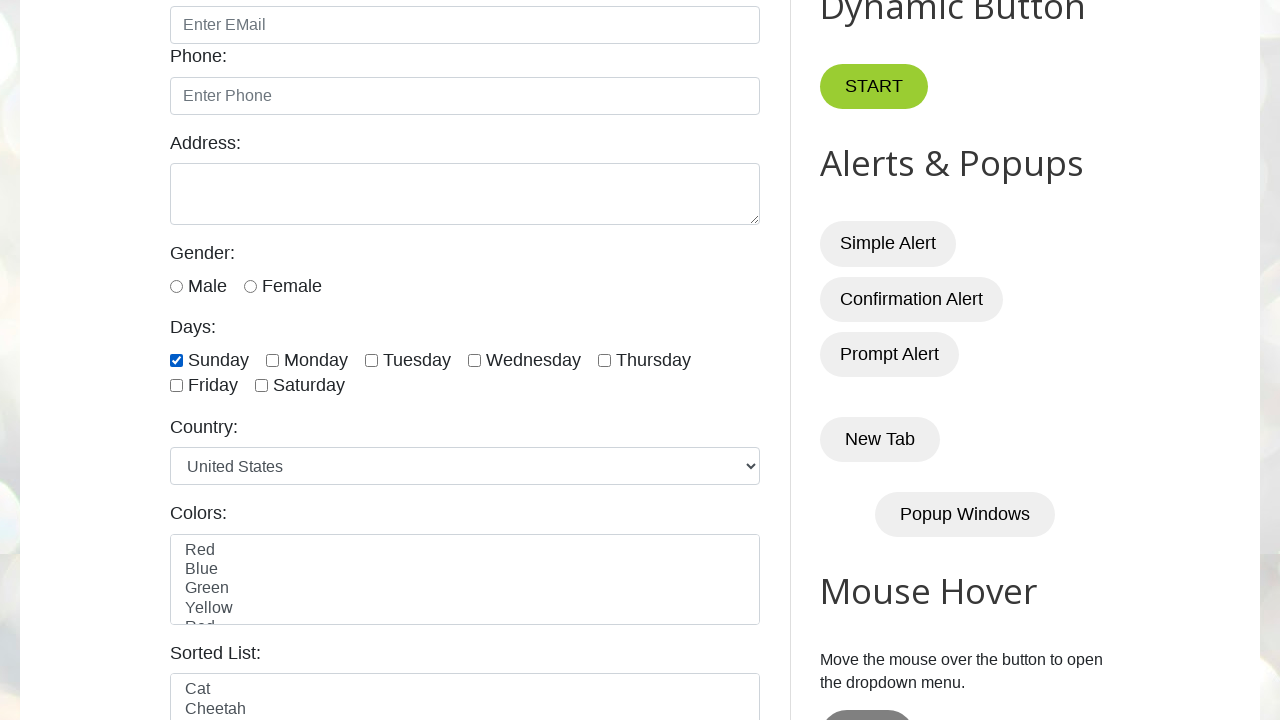

Retrieved checkbox ID: friday
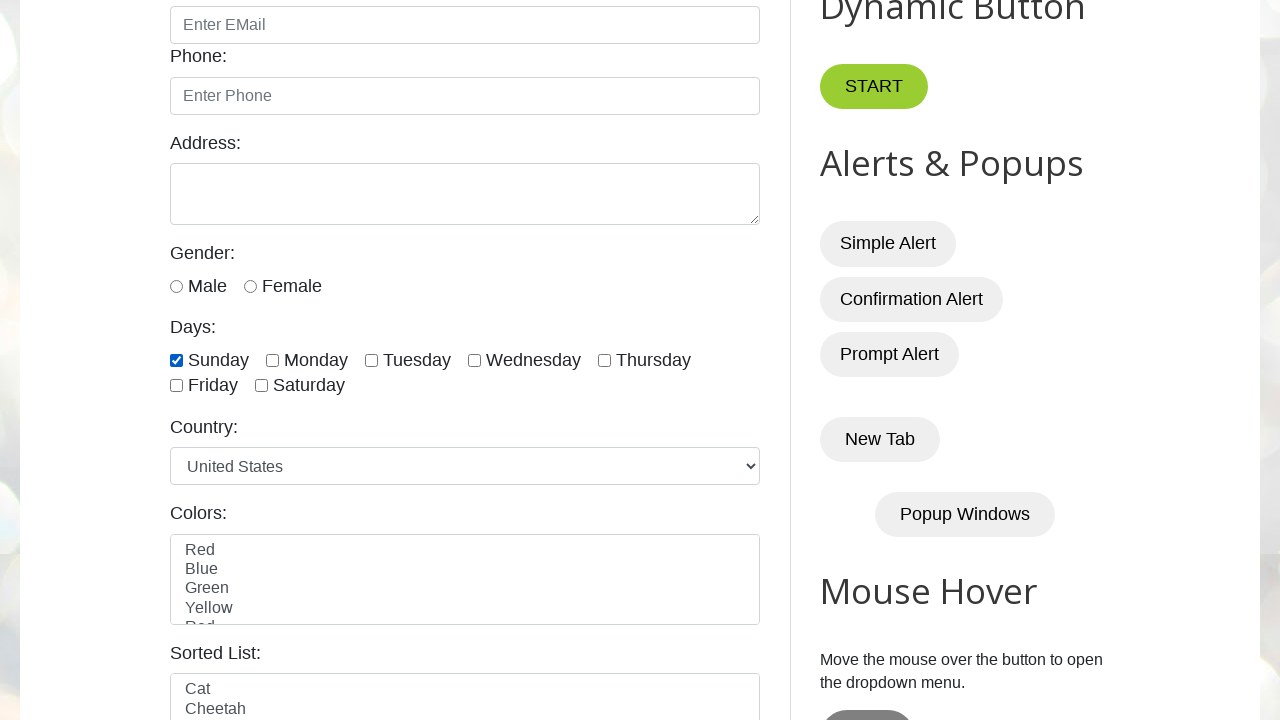

Selected friday checkbox at (176, 386) on input[type='checkbox'][id*='day'] >> nth=5
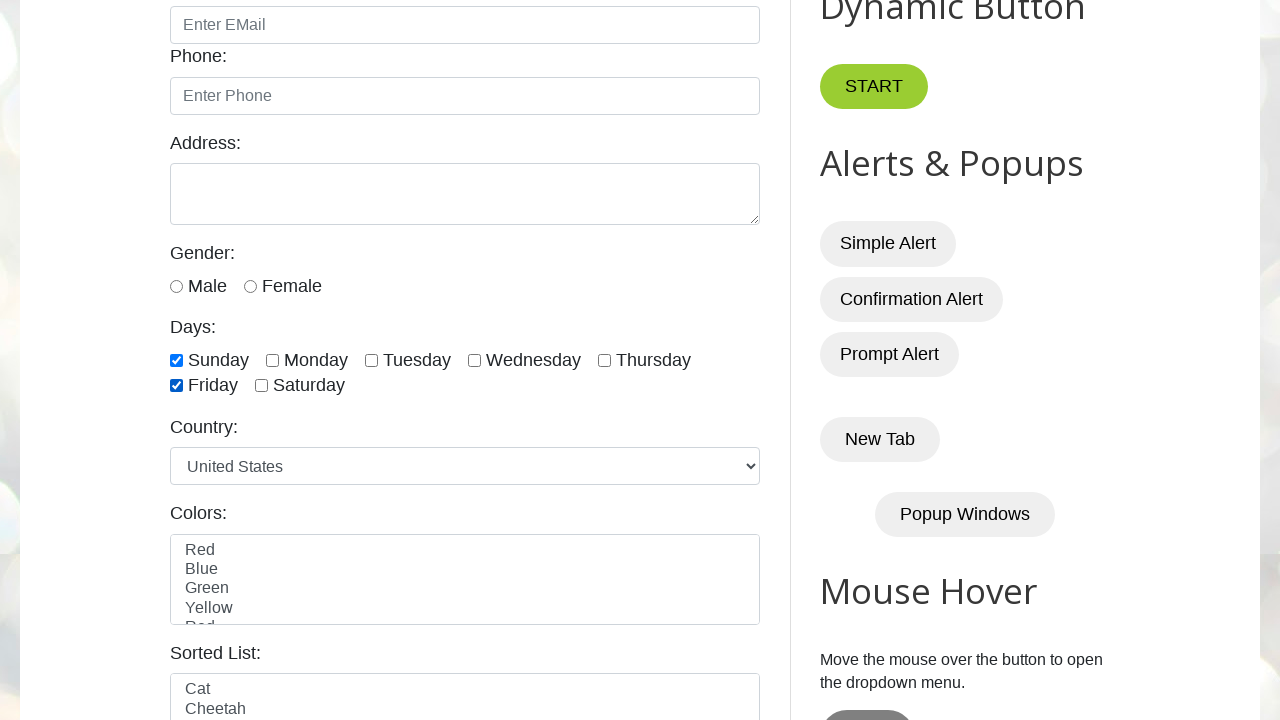

Retrieved checkbox ID: saturday
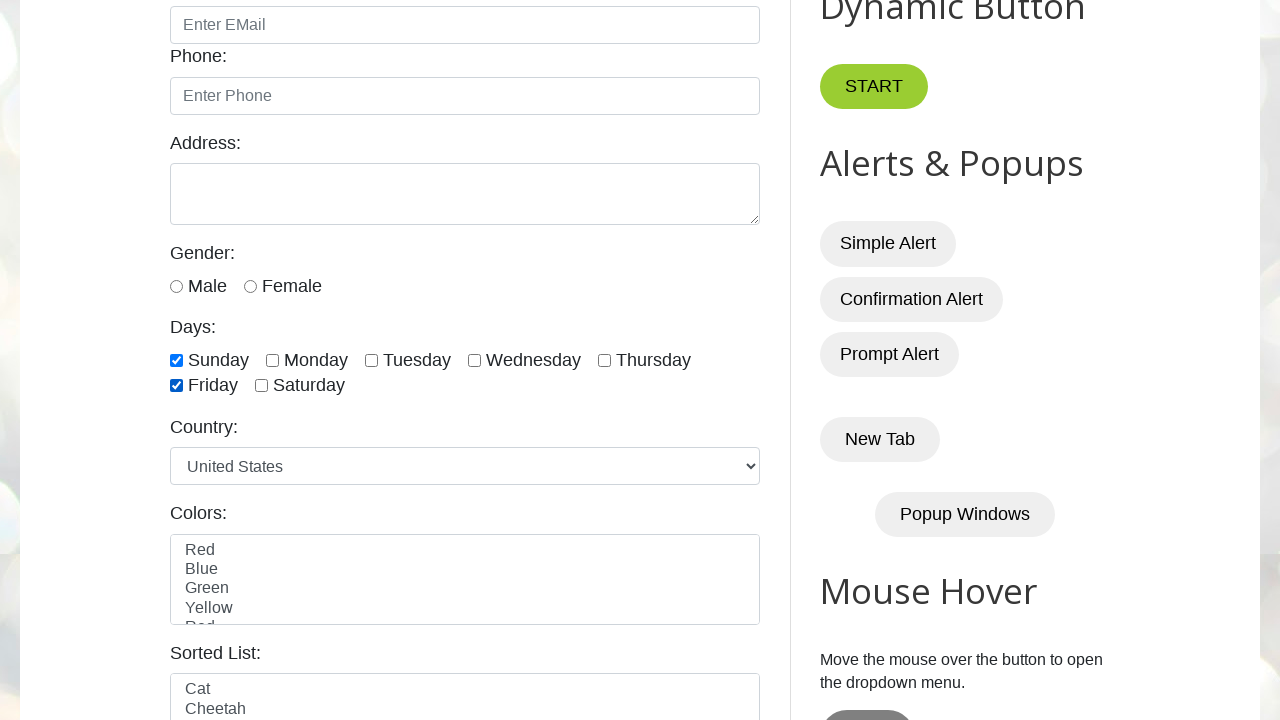

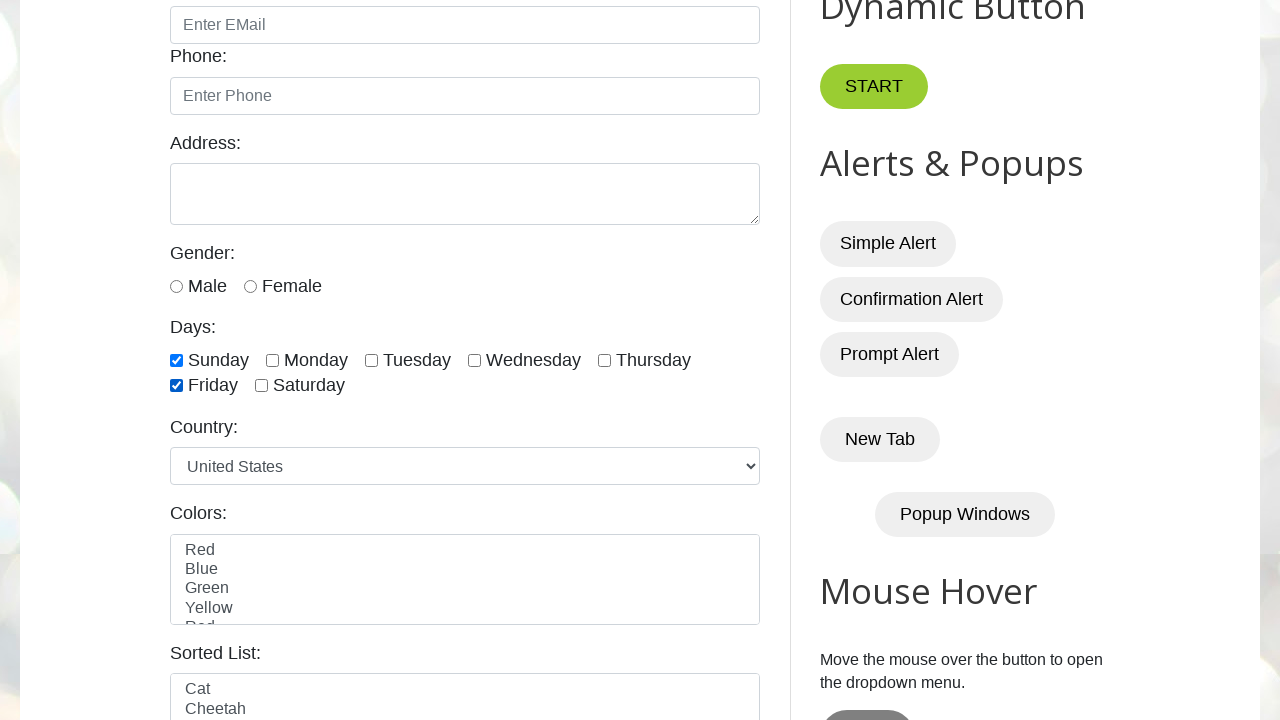